Tests clicking on the Products link in the header and verifies navigation to the products page

Starting URL: https://automationexercise.com

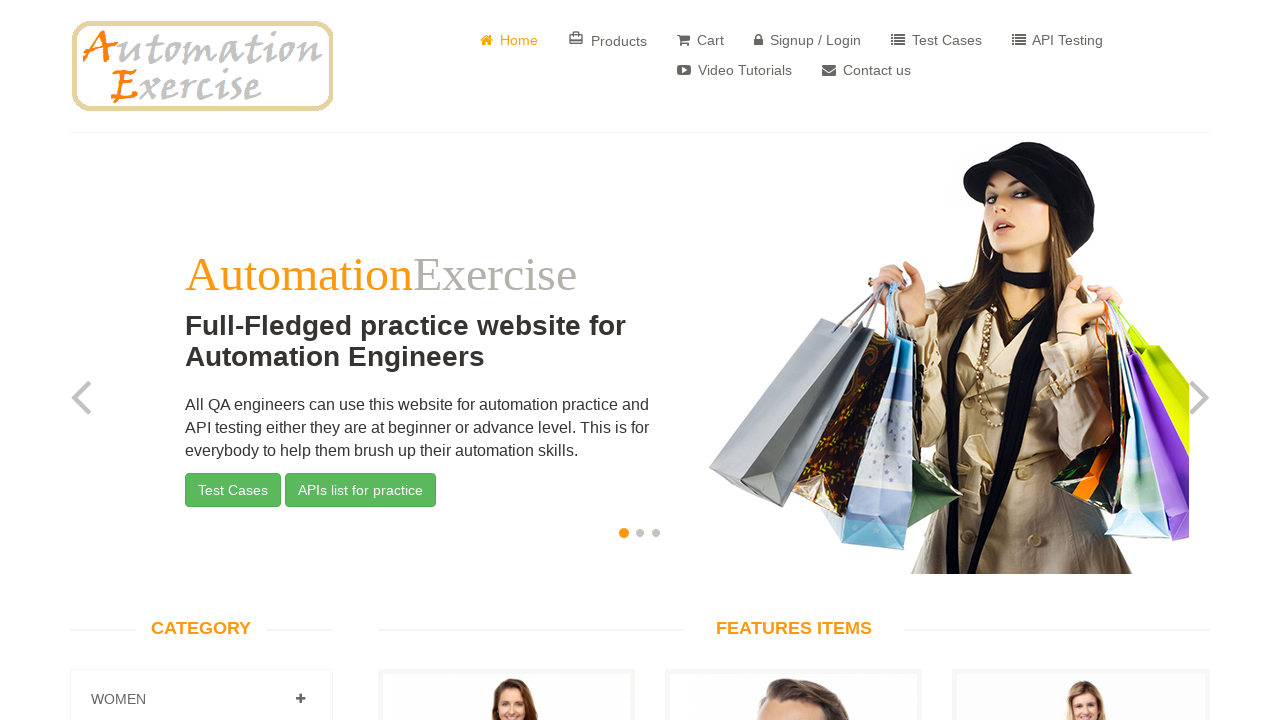

Clicked on Products link in the header at (608, 40) on a[href='/products']
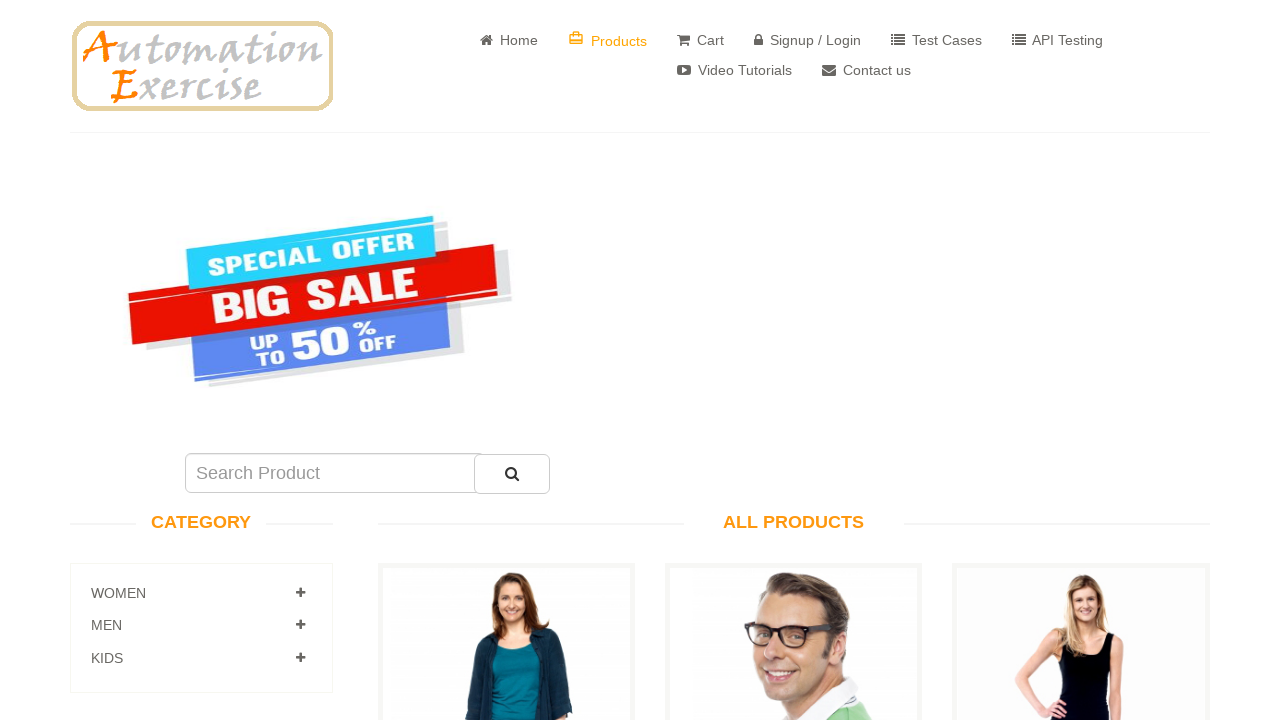

User redirected to the Products page
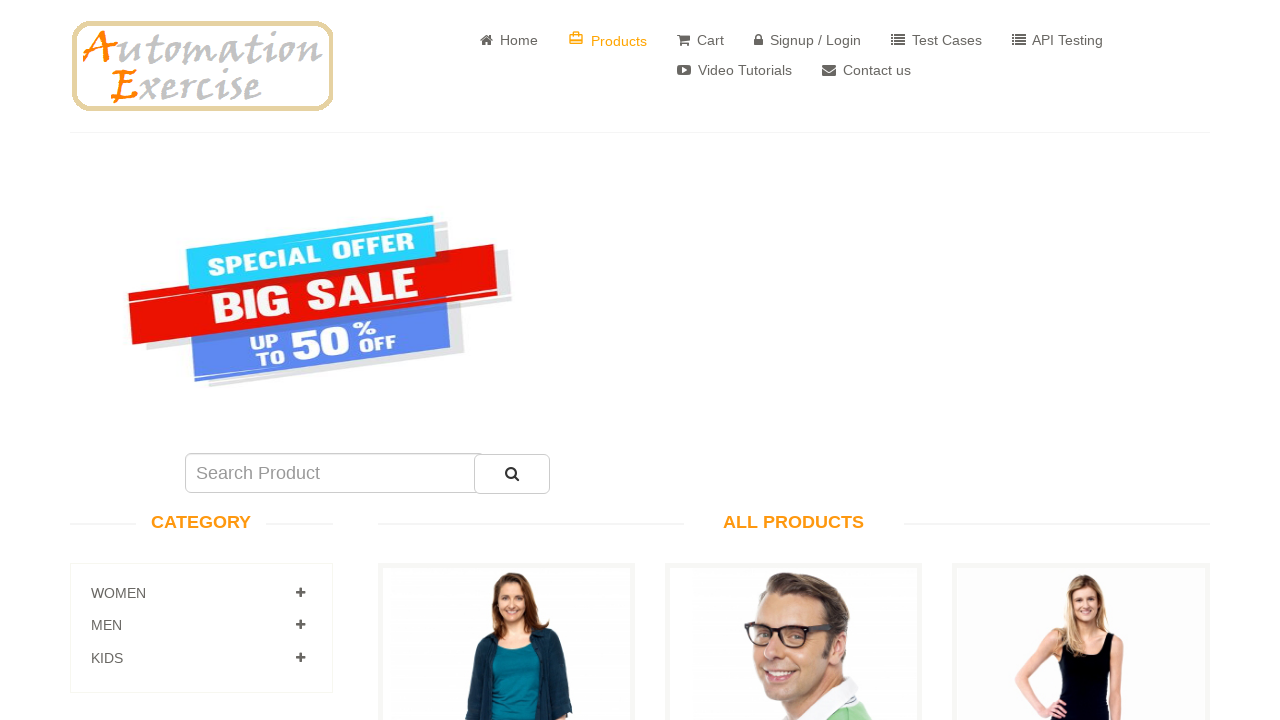

Verified page title is 'Automation Exercise - All Products'
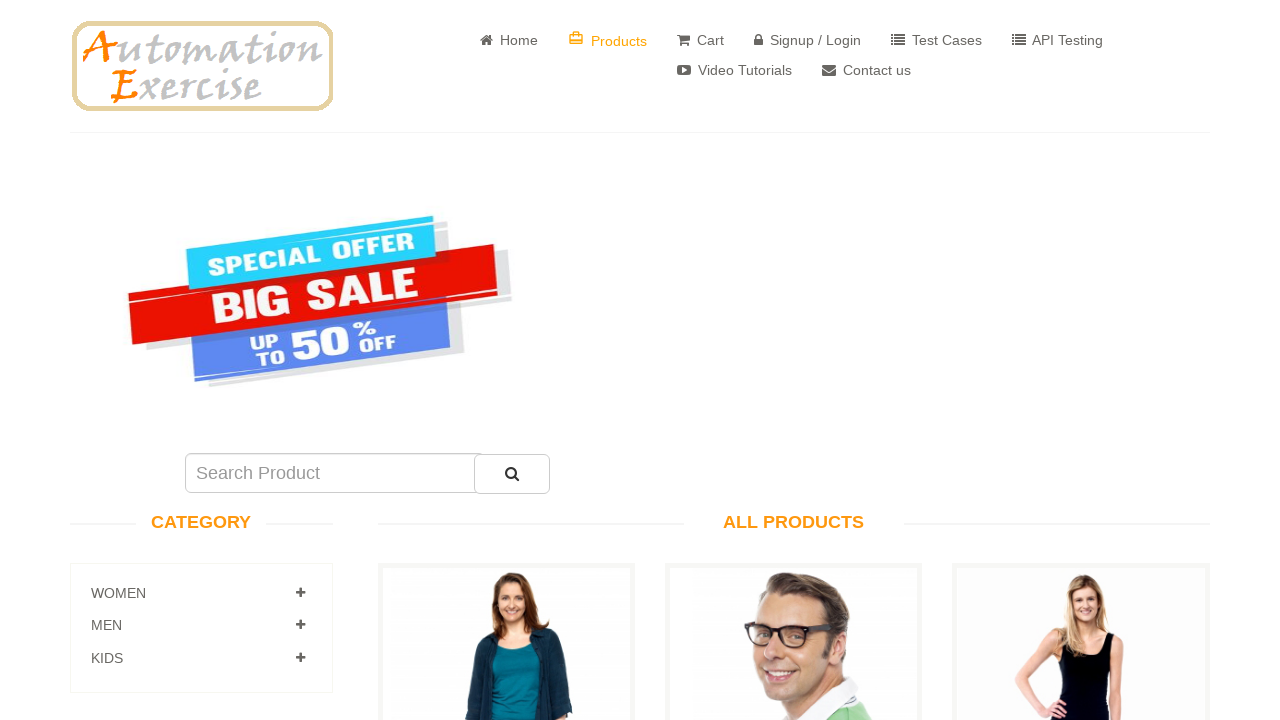

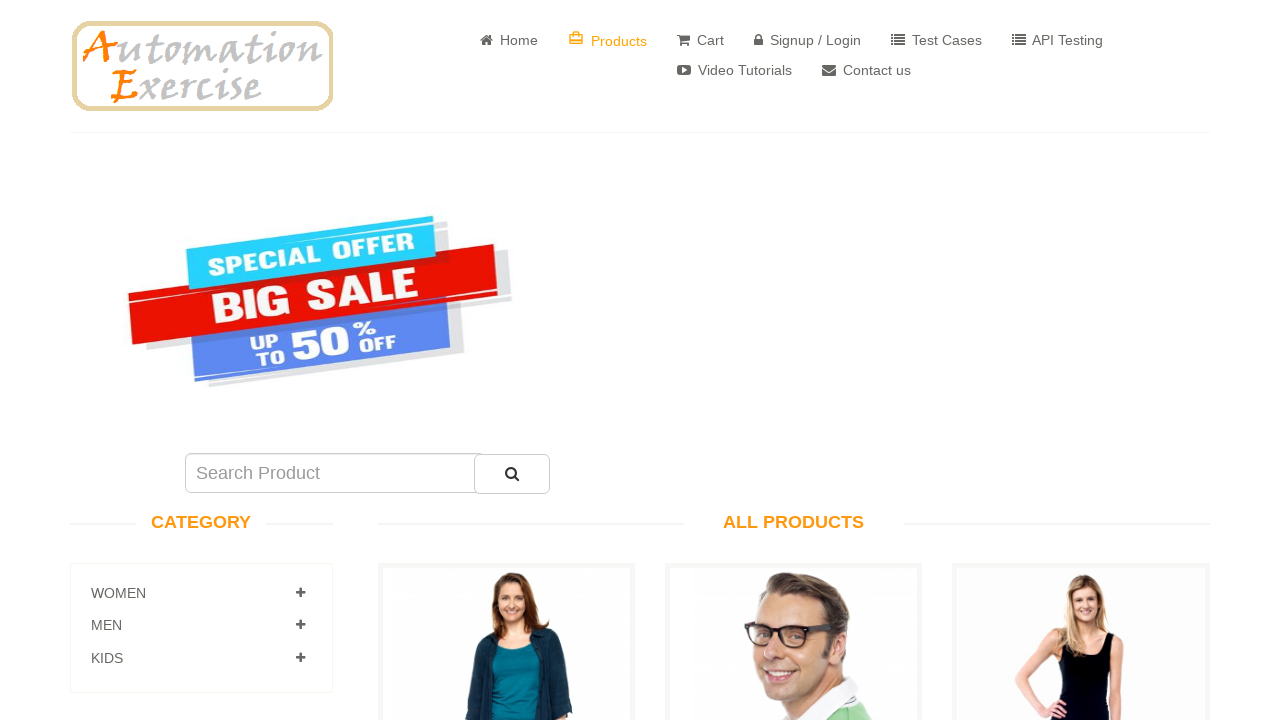